Tests a slow calculator web application by setting a delay value and performing a calculation (7 + 8) using the calculator buttons

Starting URL: https://bonigarcia.dev/selenium-webdriver-java/slow-calculator.html

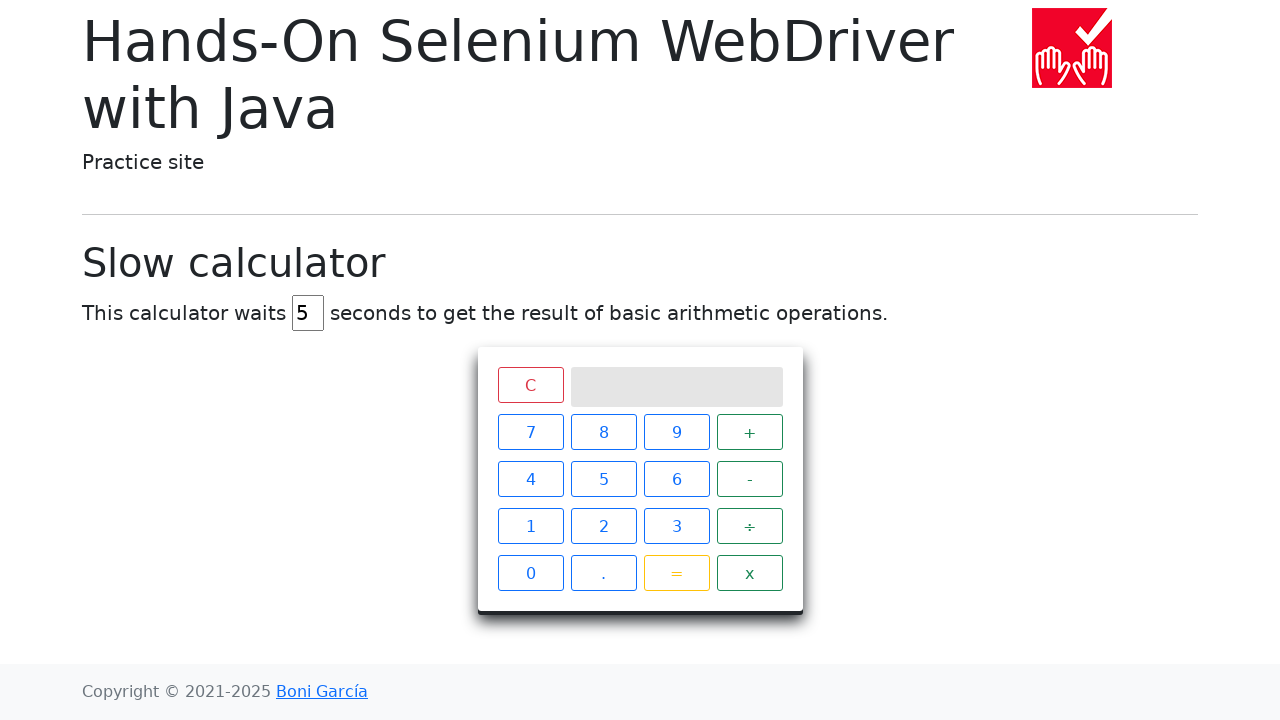

Navigated to slow calculator application
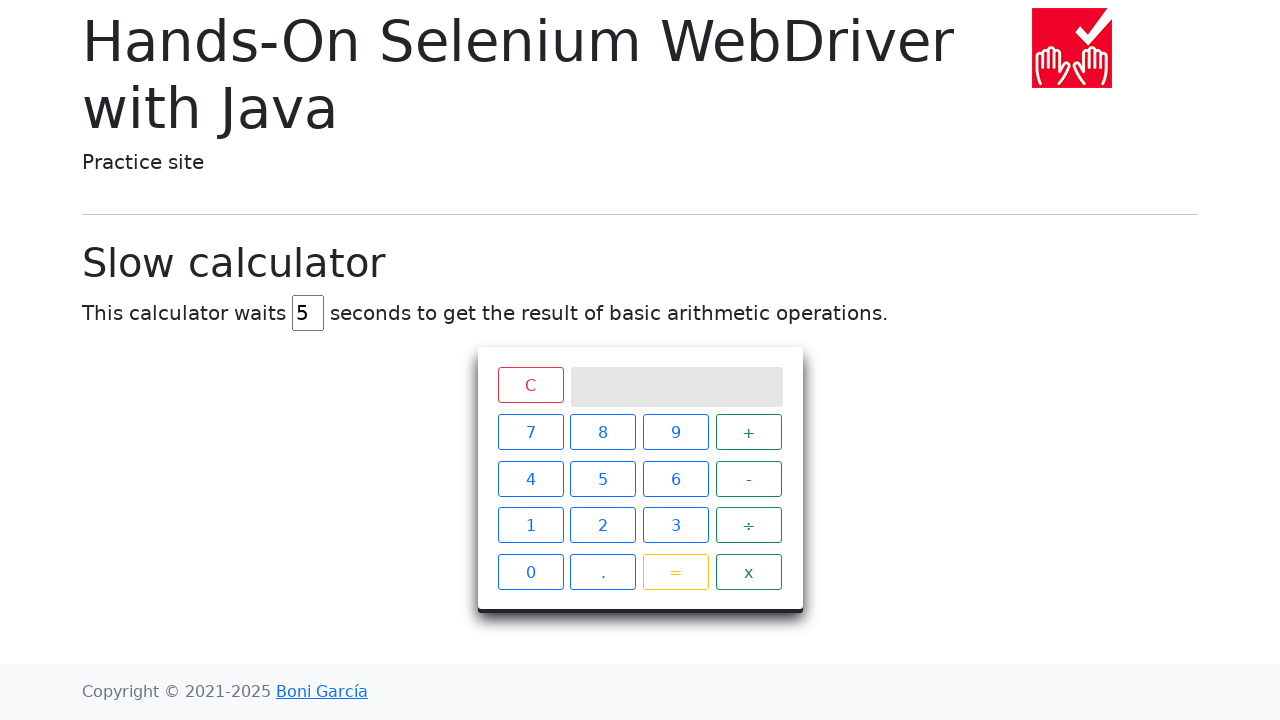

Set delay value to 3 seconds on #delay
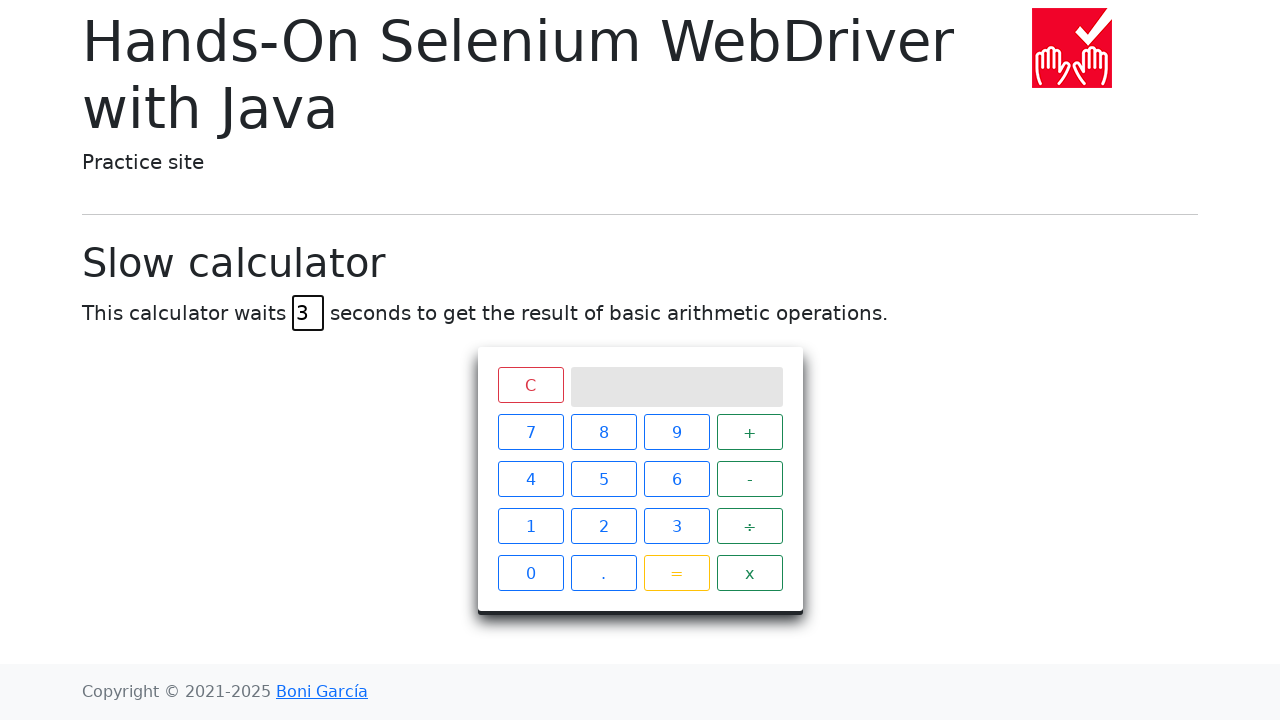

Clicked button '7' at (530, 432) on xpath=//span[text()='7']
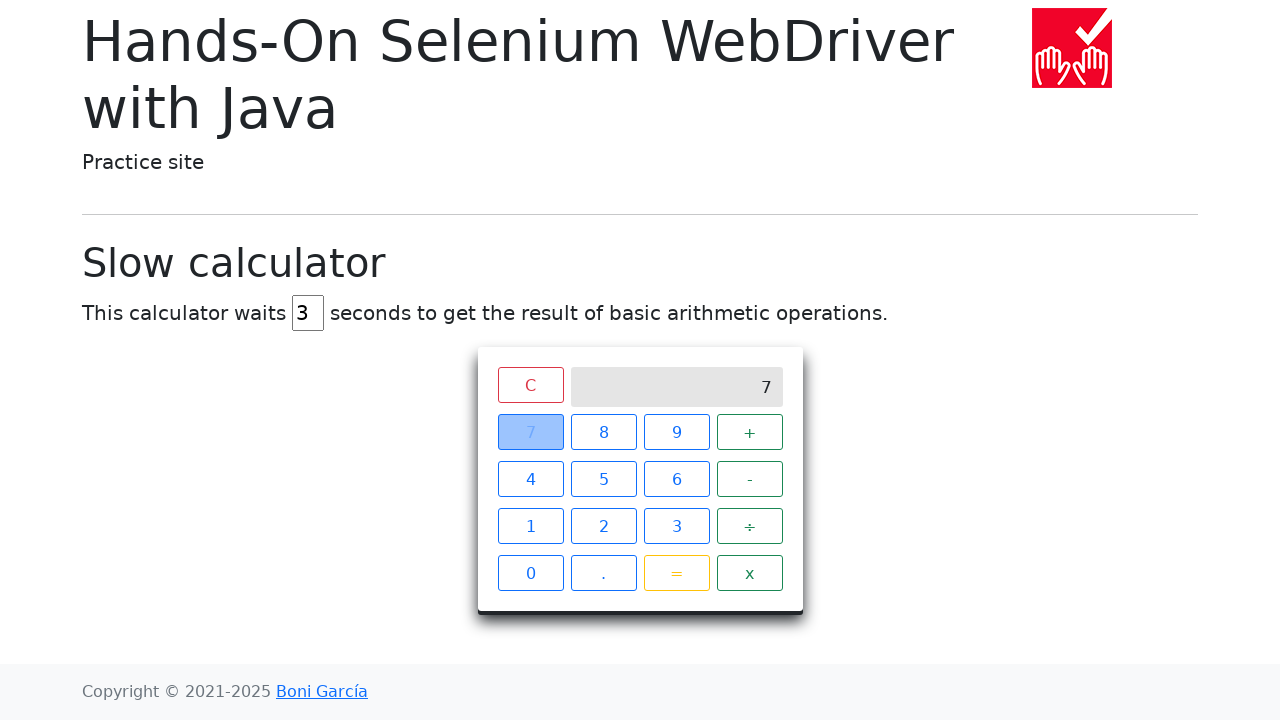

Clicked button '+' at (750, 432) on xpath=//span[text()='+']
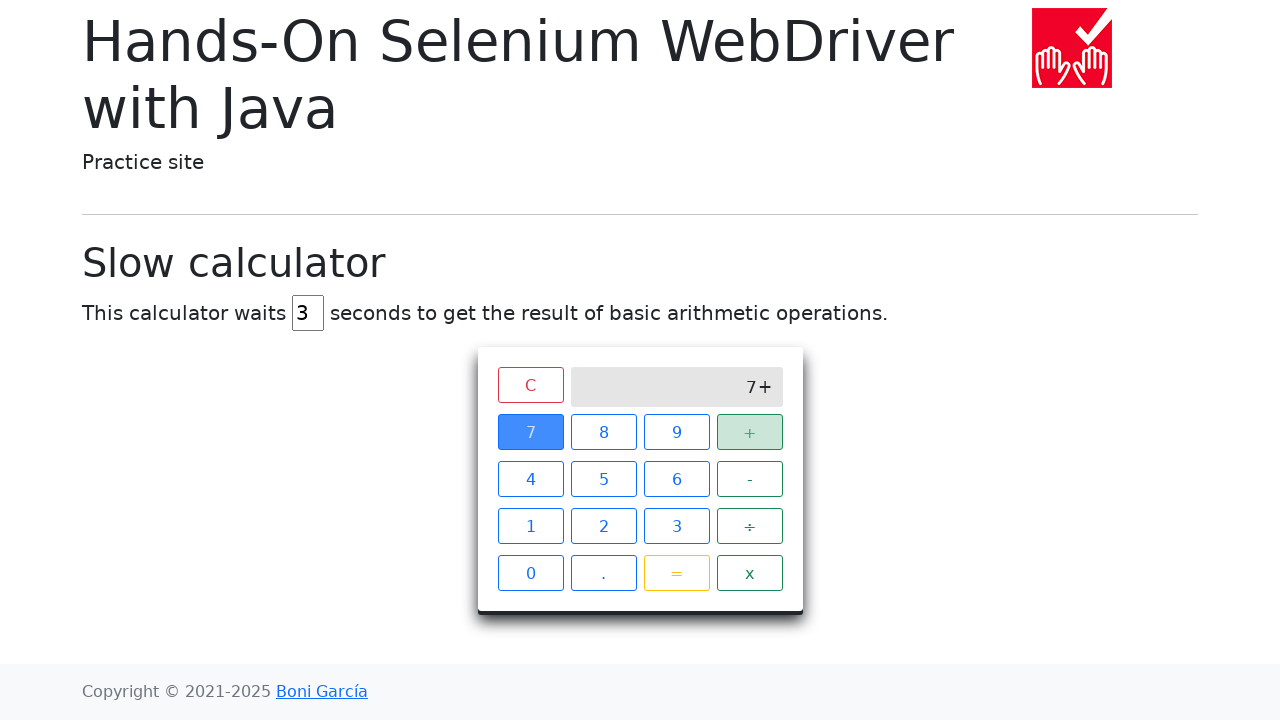

Clicked button '8' at (604, 432) on xpath=//span[text()='8']
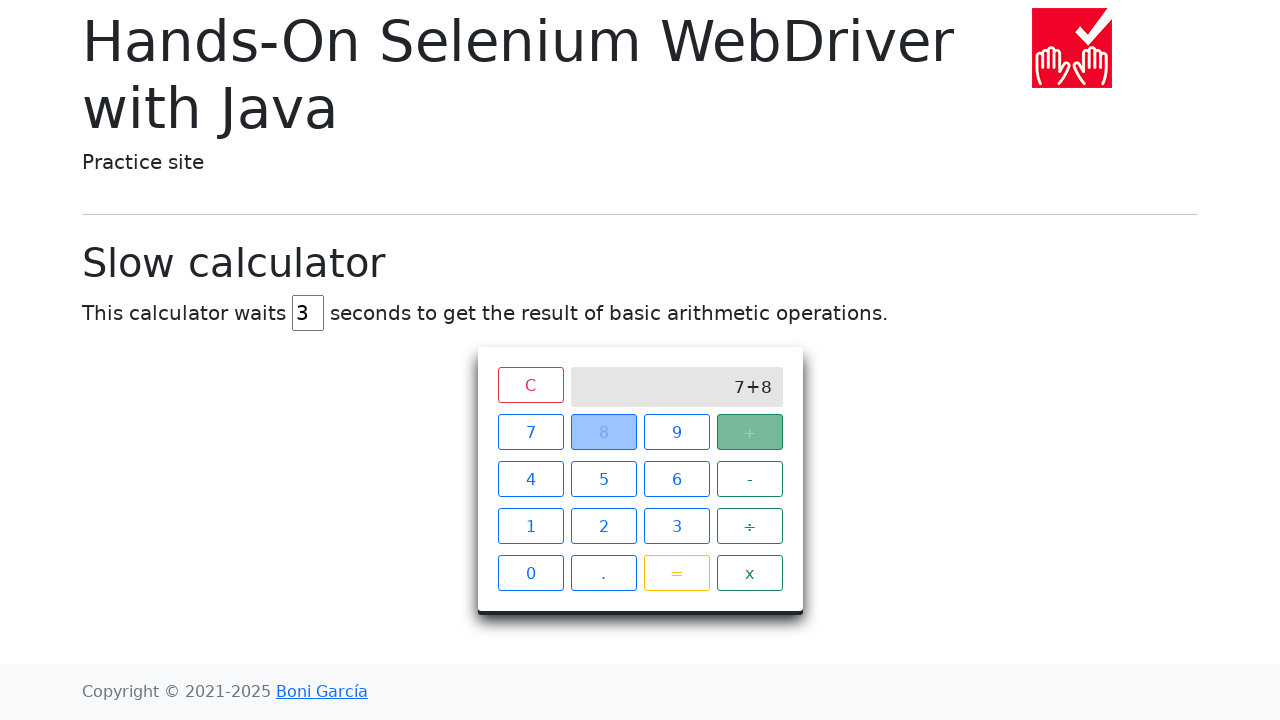

Clicked button '=' to calculate 7 + 8 at (676, 573) on xpath=//span[text()='=']
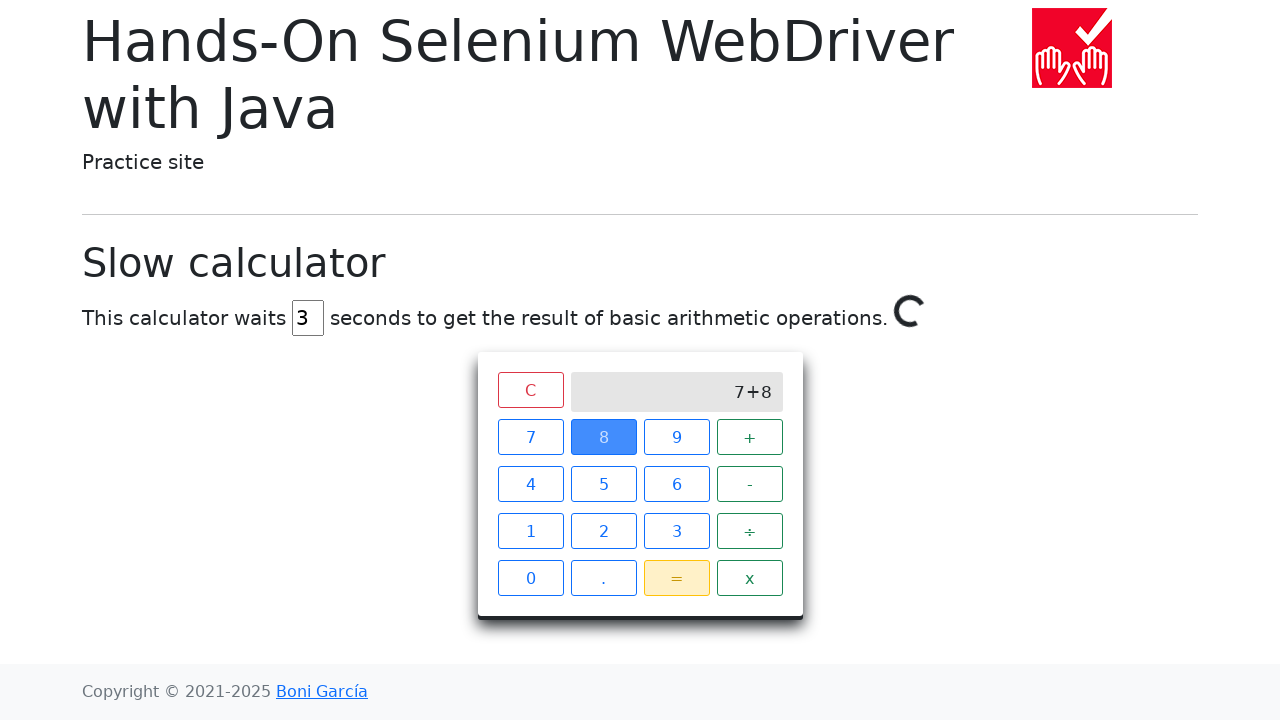

Waited 4 seconds for slow calculator to compute result
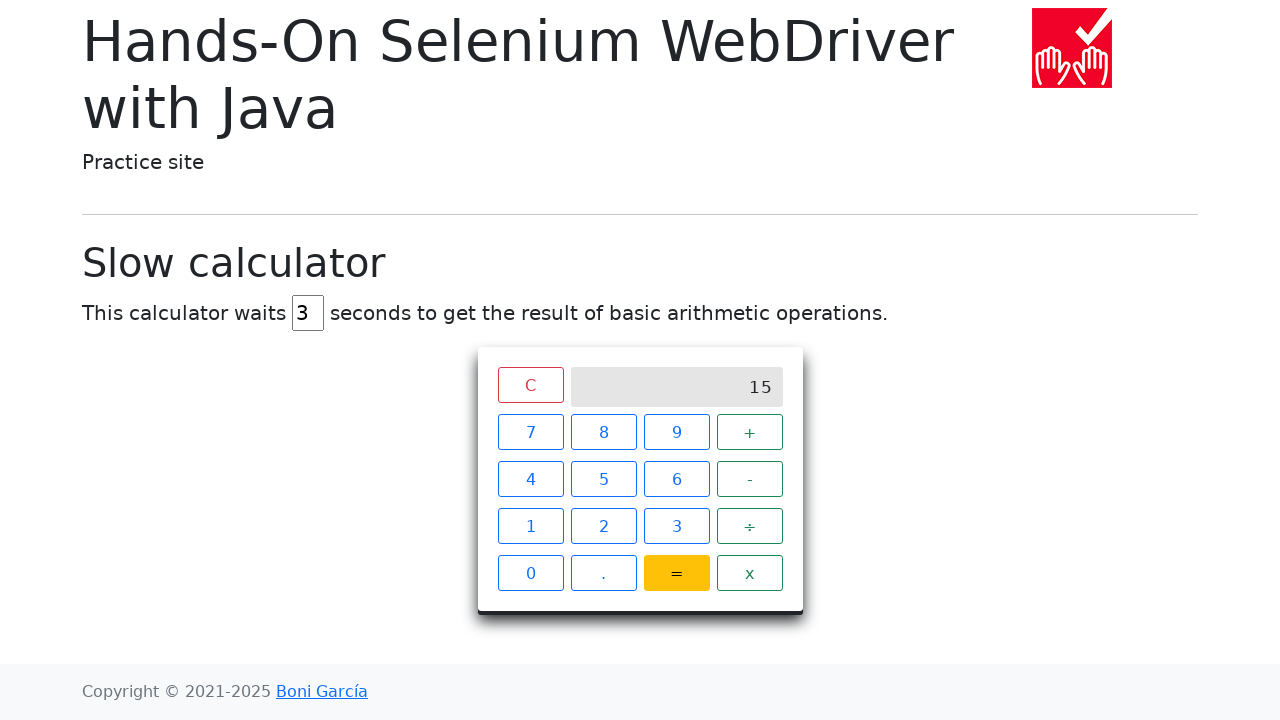

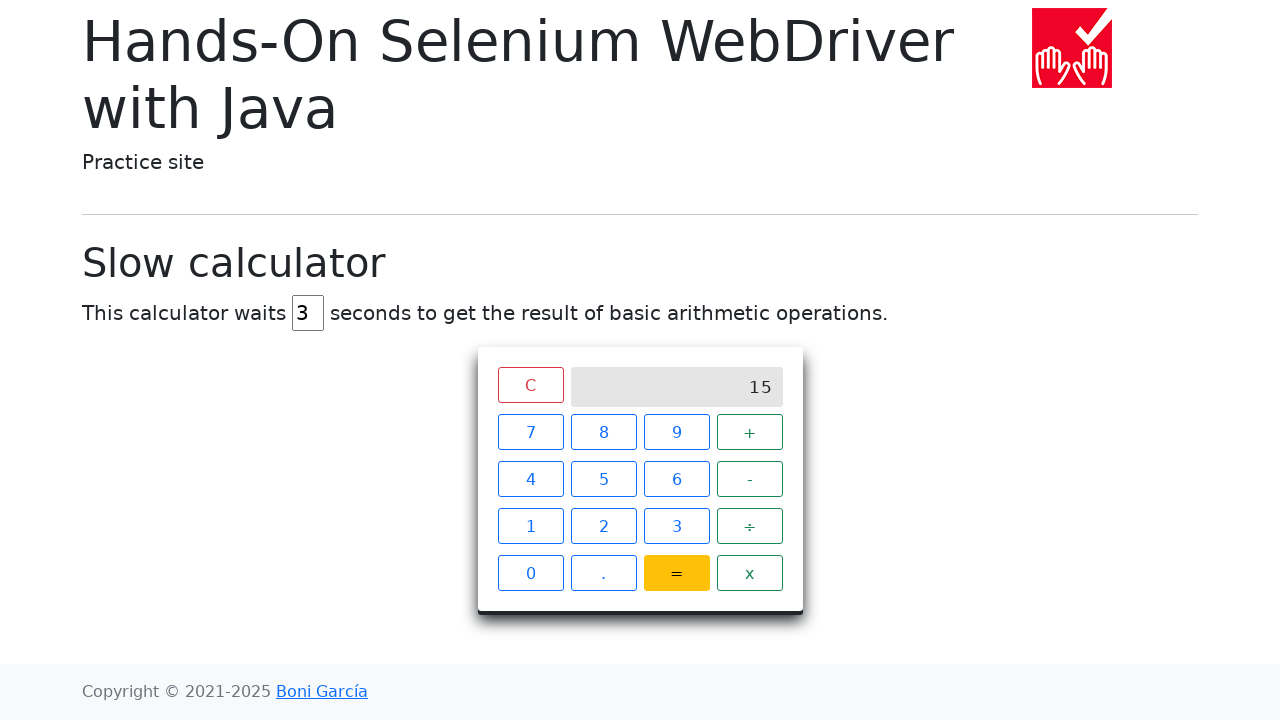